Tests the Python.org search functionality by entering "pycon" as a search query and submitting the form, then verifying results are found

Starting URL: http://www.python.org

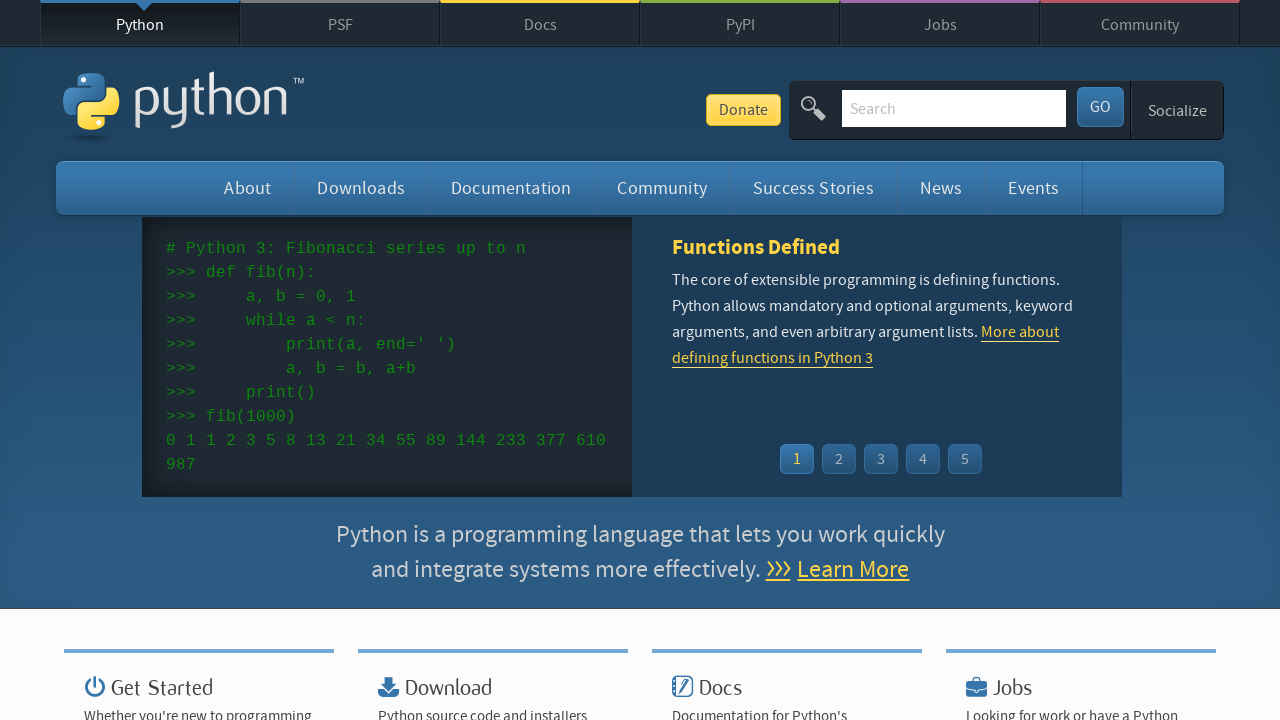

Verified 'Python' is in page title
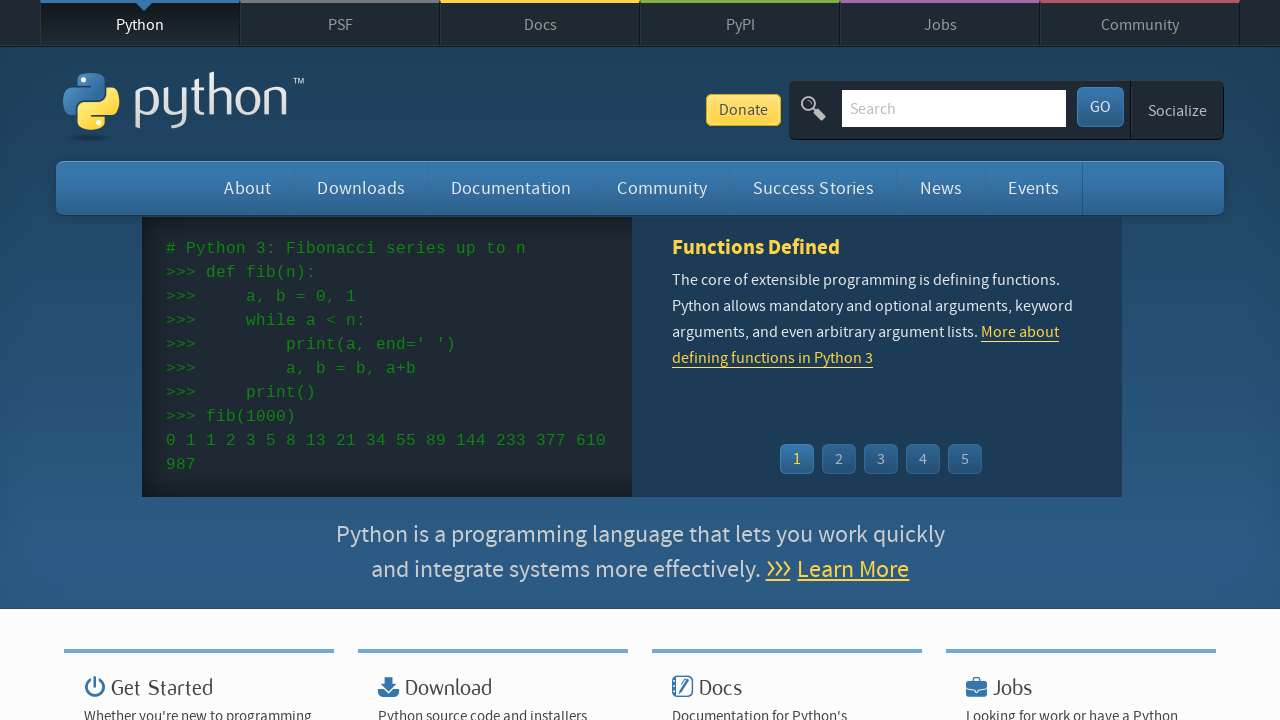

Filled search box with 'pycon' on input[name='q']
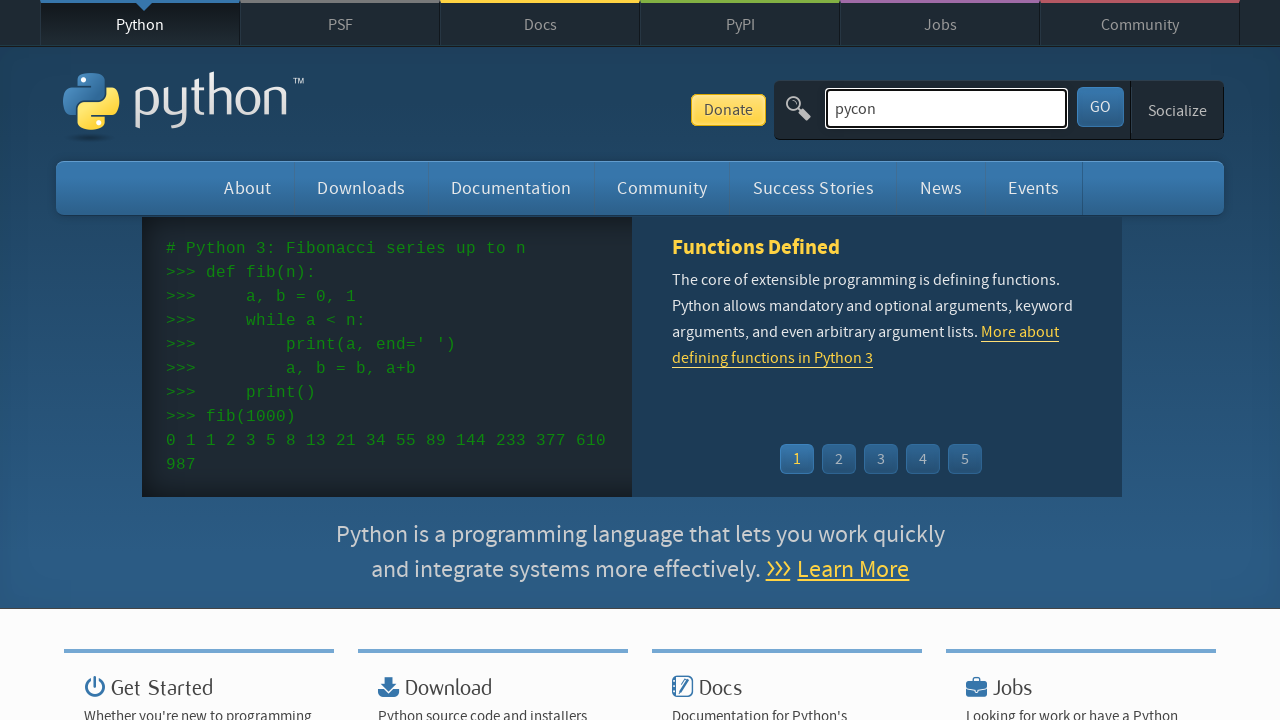

Pressed Enter to submit search form on input[name='q']
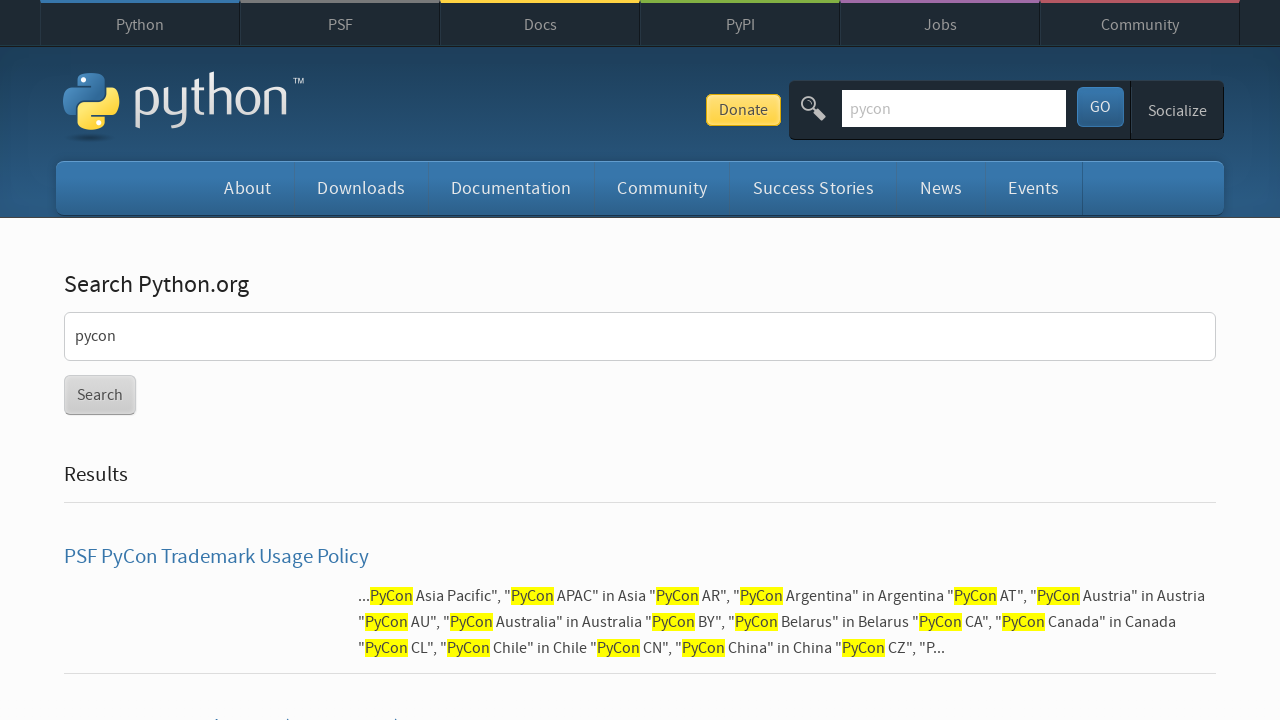

Waited for page to reach network idle state
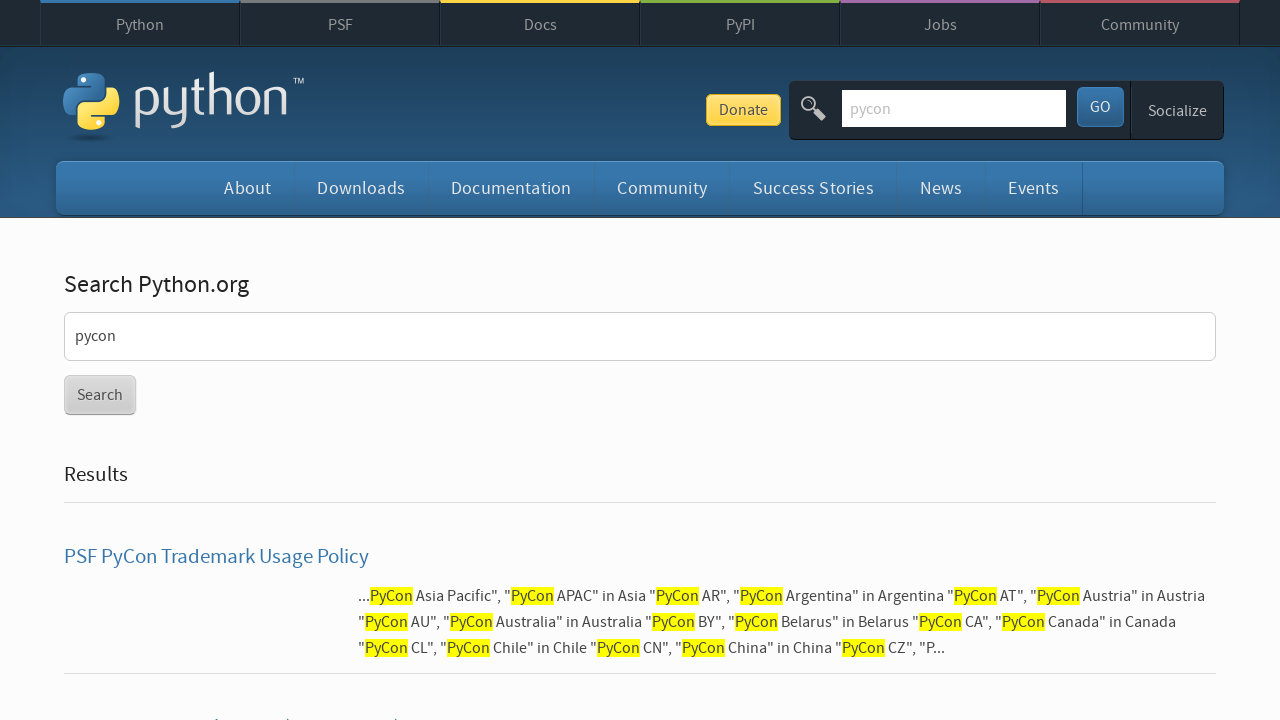

Verified that search results were found for 'pycon'
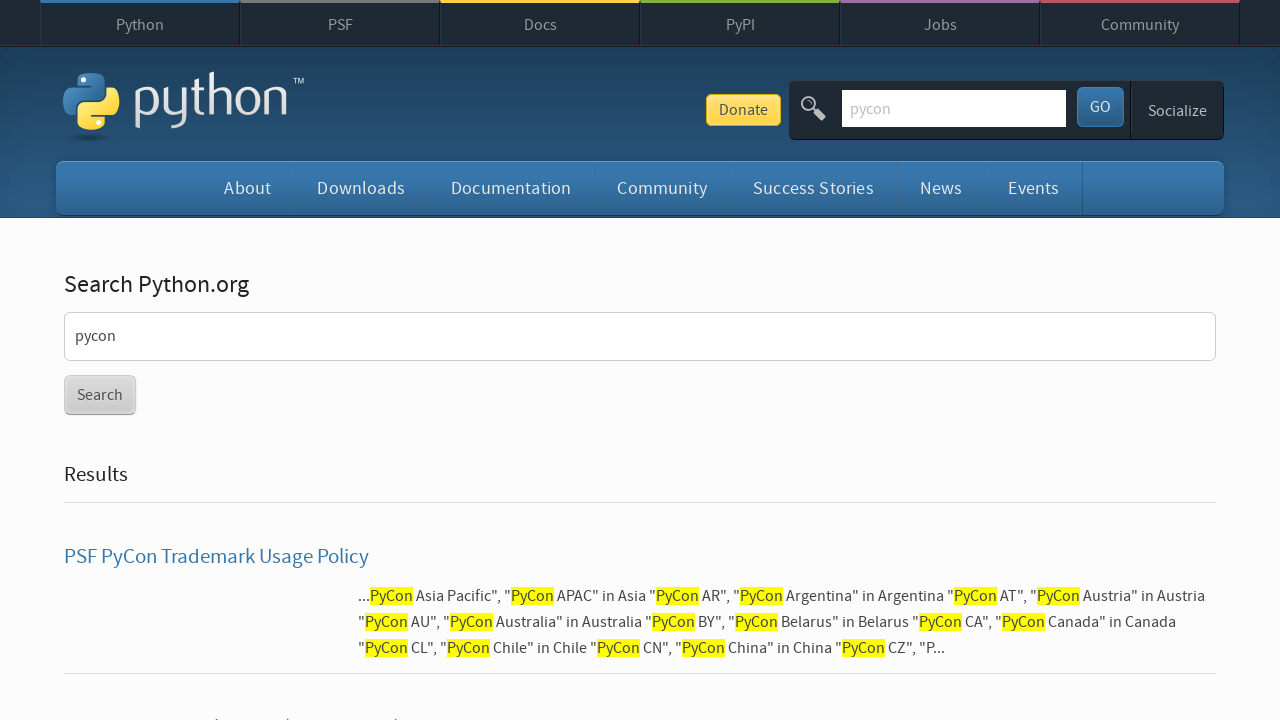

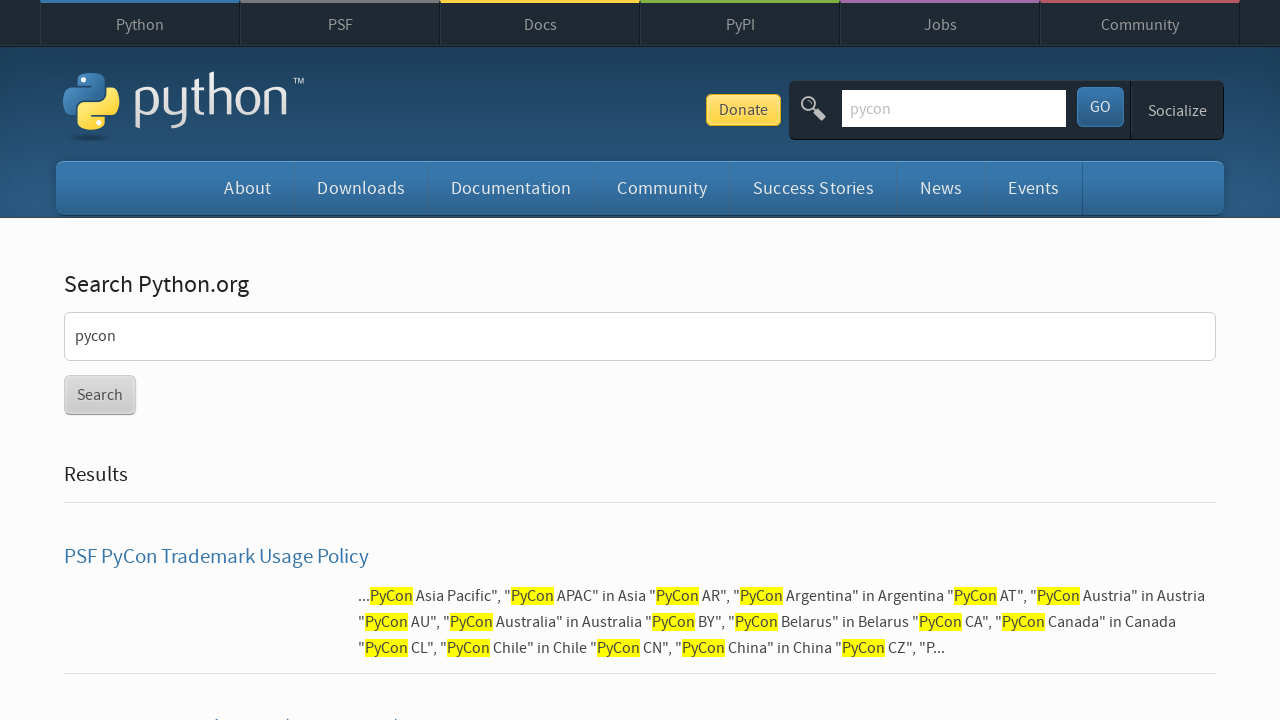